Navigates to an automation practice page and interacts with a table by locating a specific row containing "Alex" and finding related cell data using sibling traversal.

Starting URL: https://rahulshettyacademy.com/AutomationPractice/

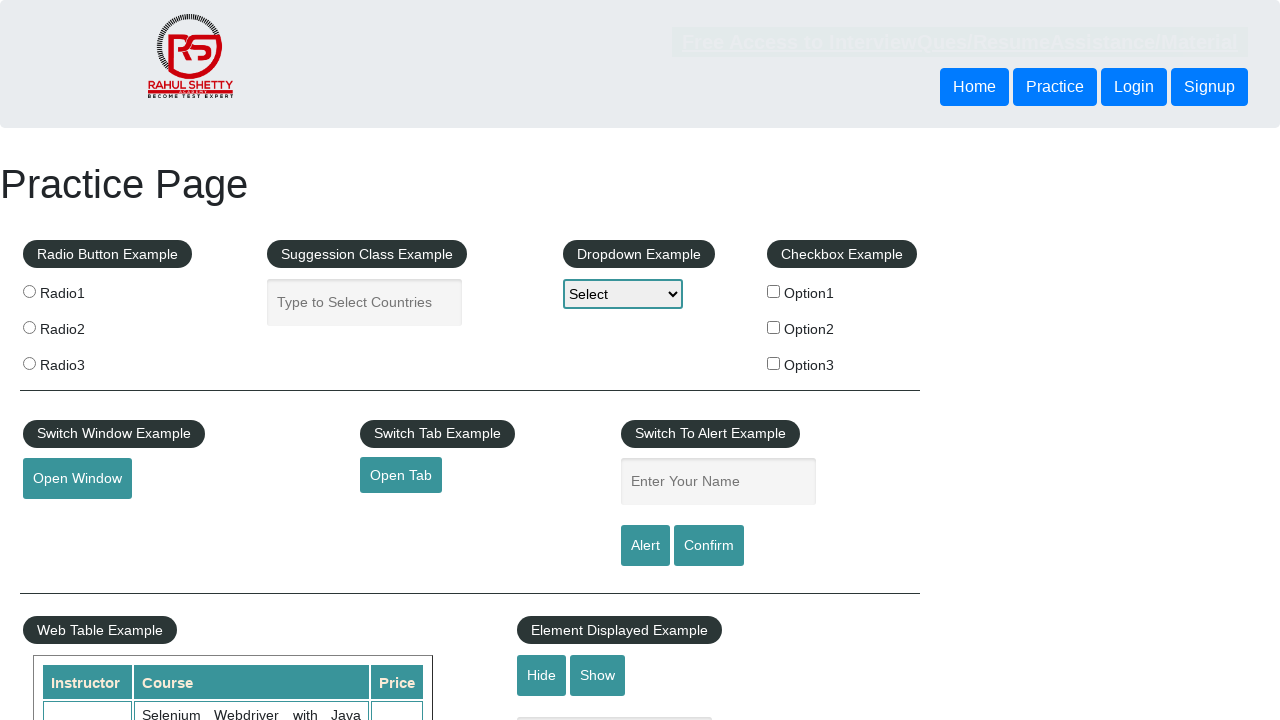

Waited for table to be visible
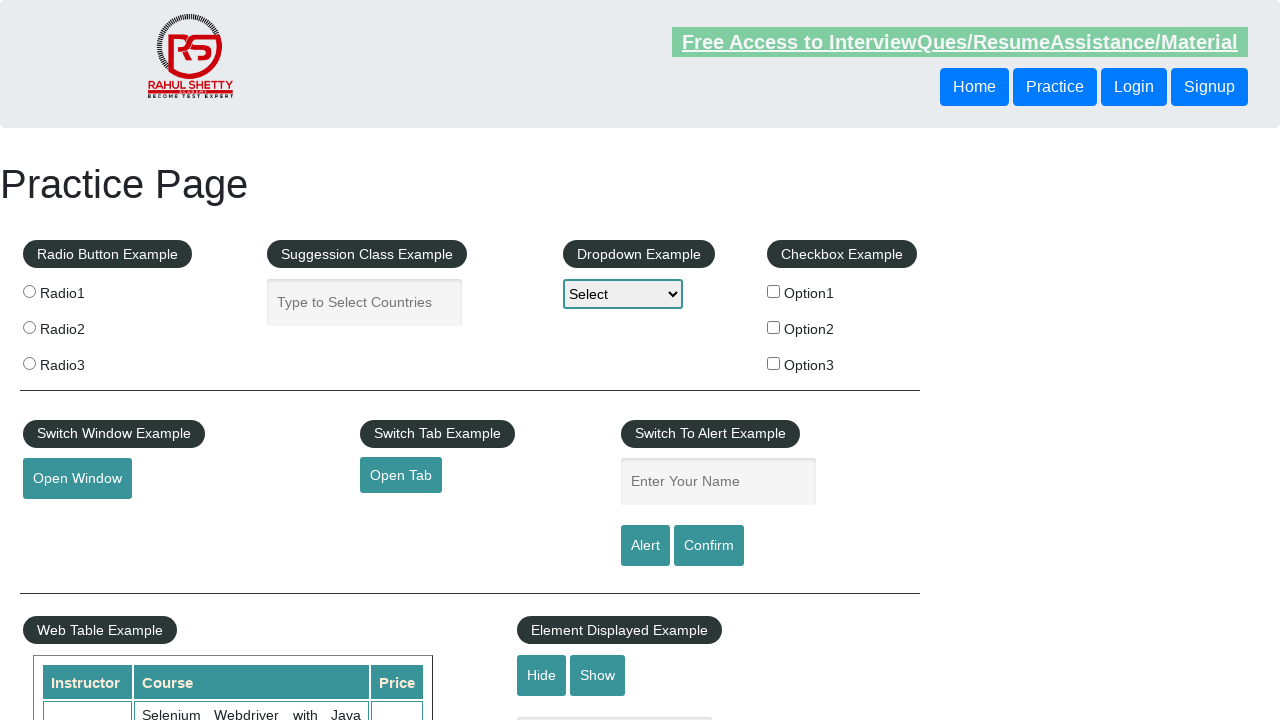

Located all cells in the first column of the table
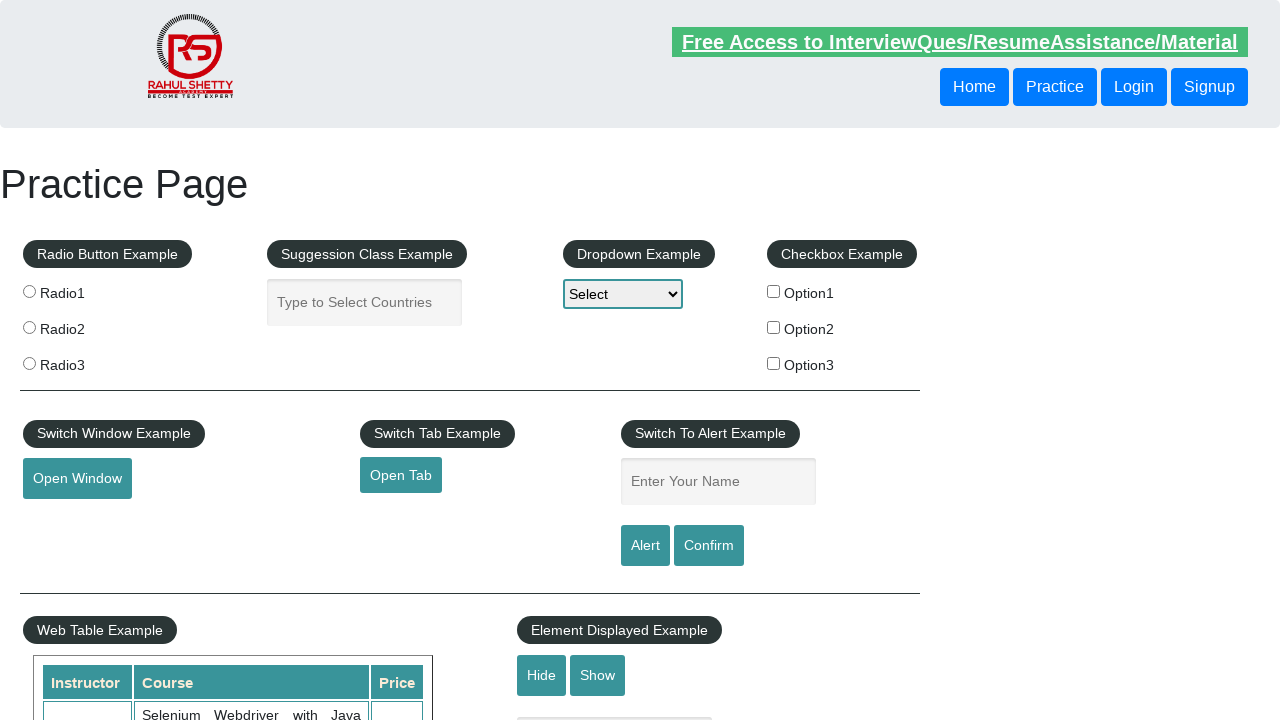

Found row containing 'Alex'
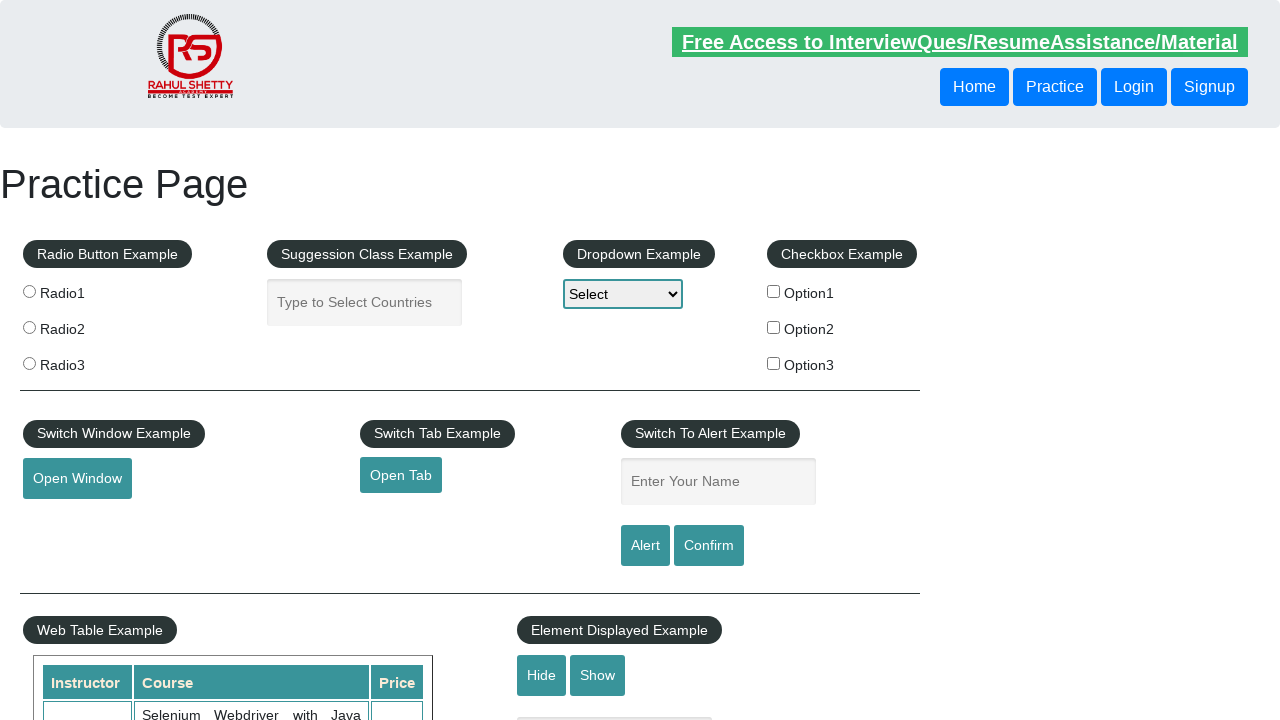

Located the 4th column sibling cell in Alex's row
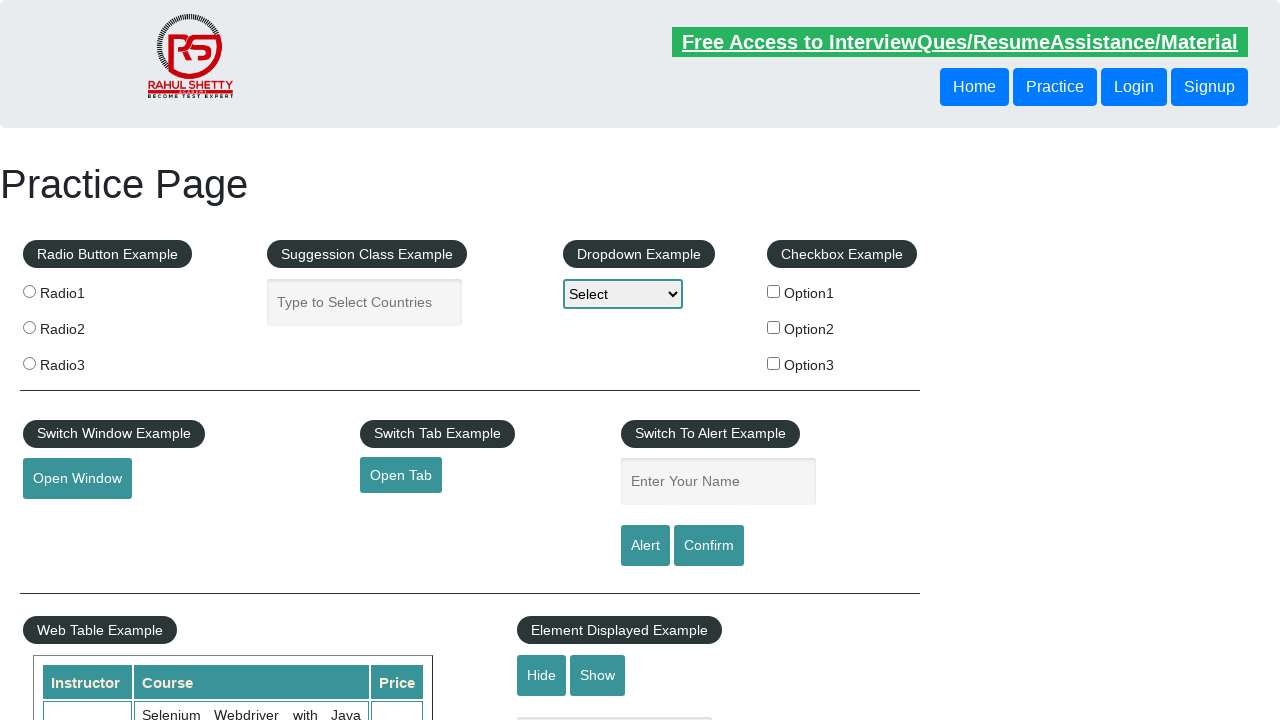

Waited for sibling cell to be ready
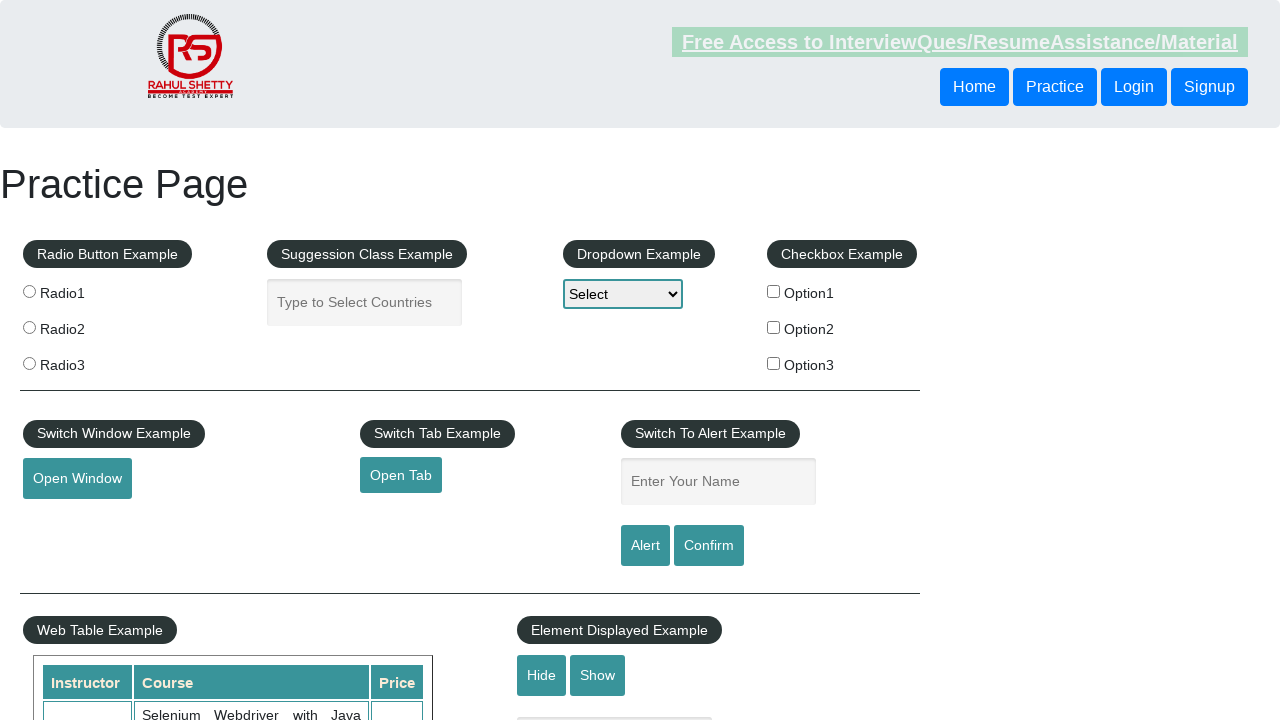

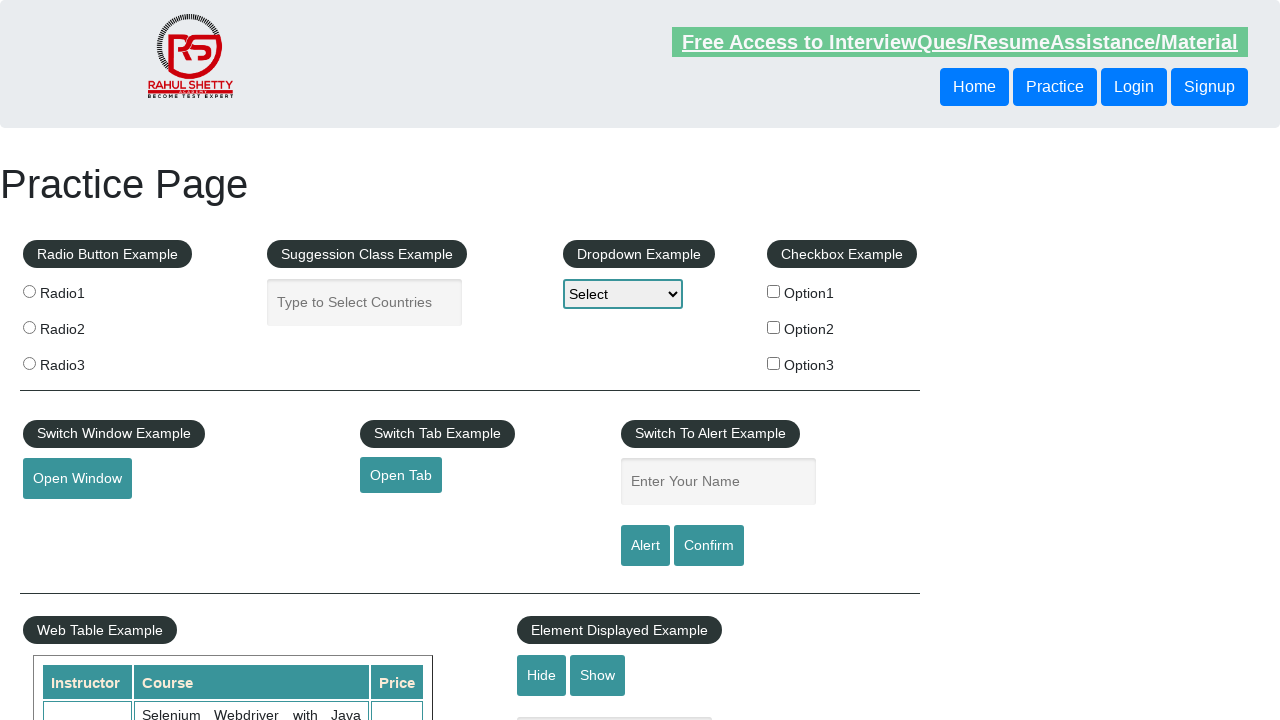